Verifies that the 'Enviar' (Submit) button is present on the page

Starting URL: https://carros-crud.vercel.app/

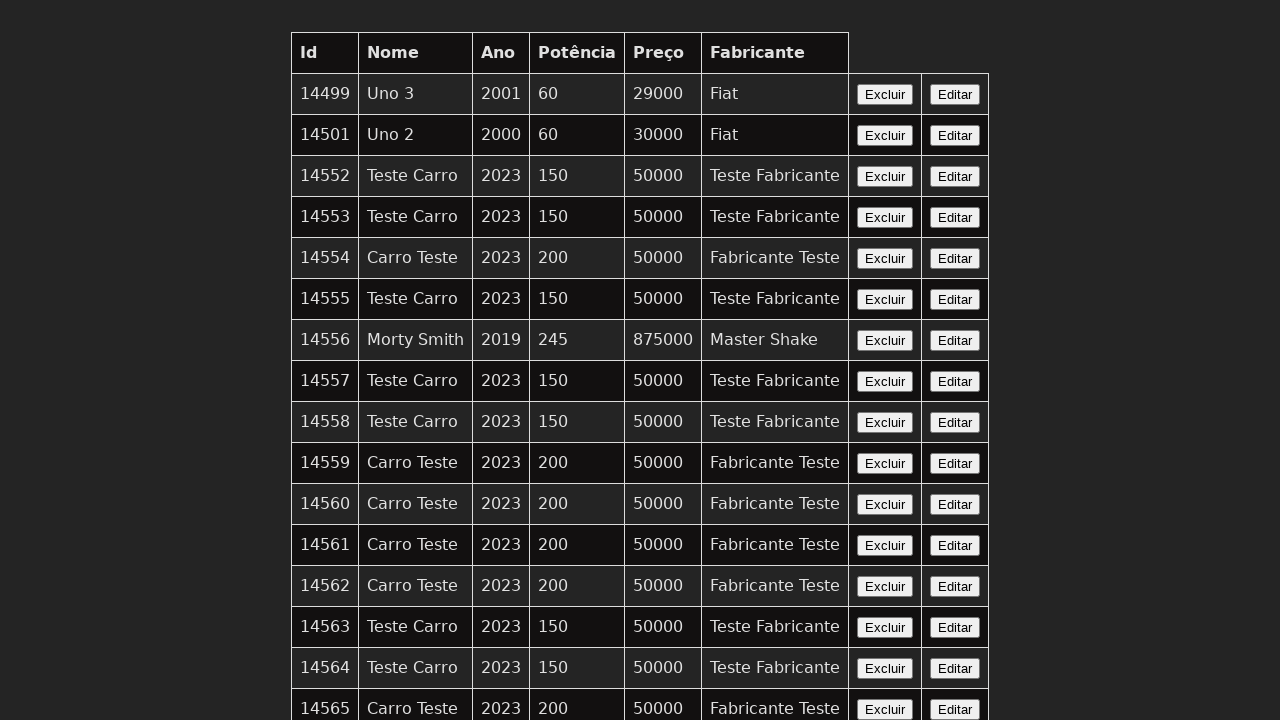

Navigated to https://carros-crud.vercel.app/
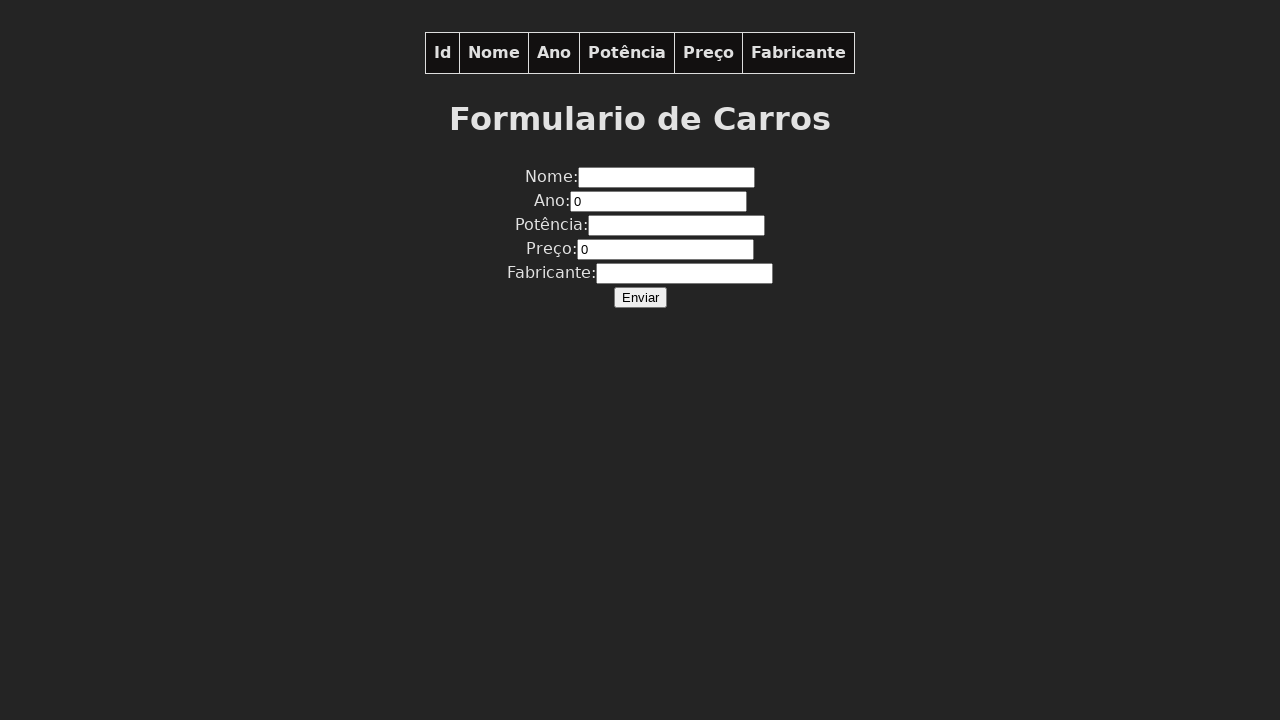

Waited for 'Enviar' (Submit) button to be present on the page
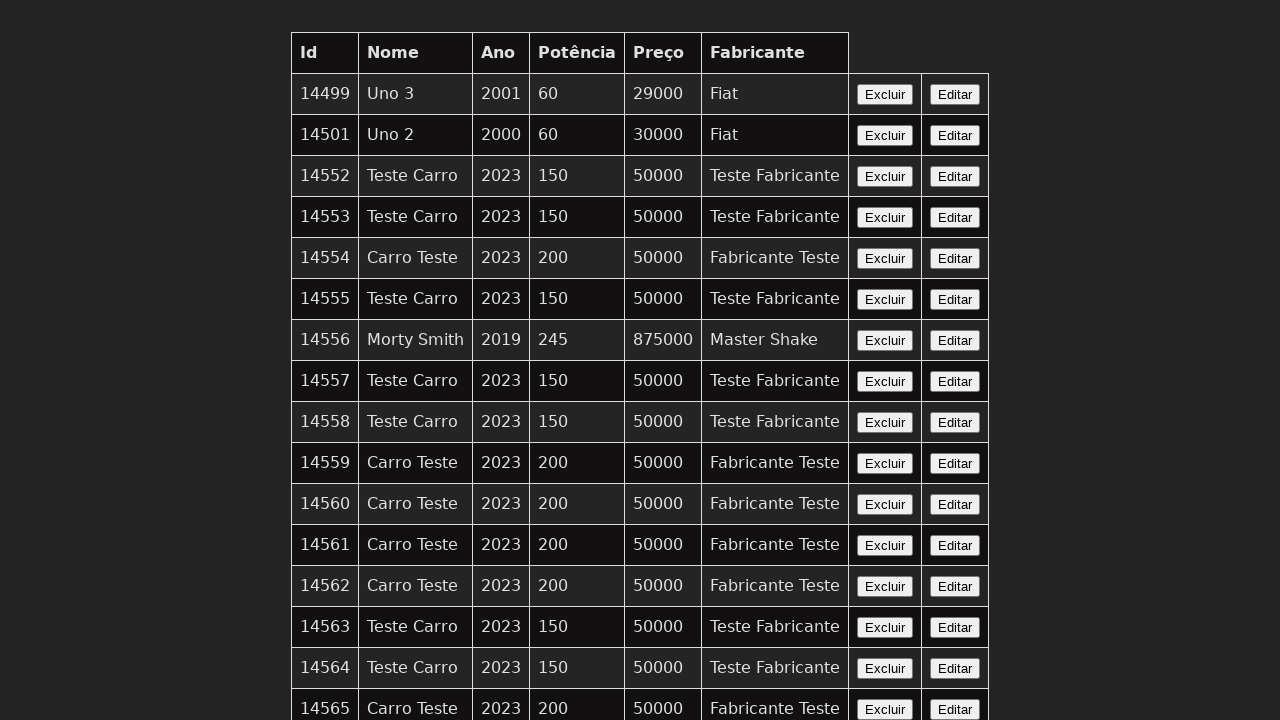

Verified that the 'Enviar' (Submit) button is visible
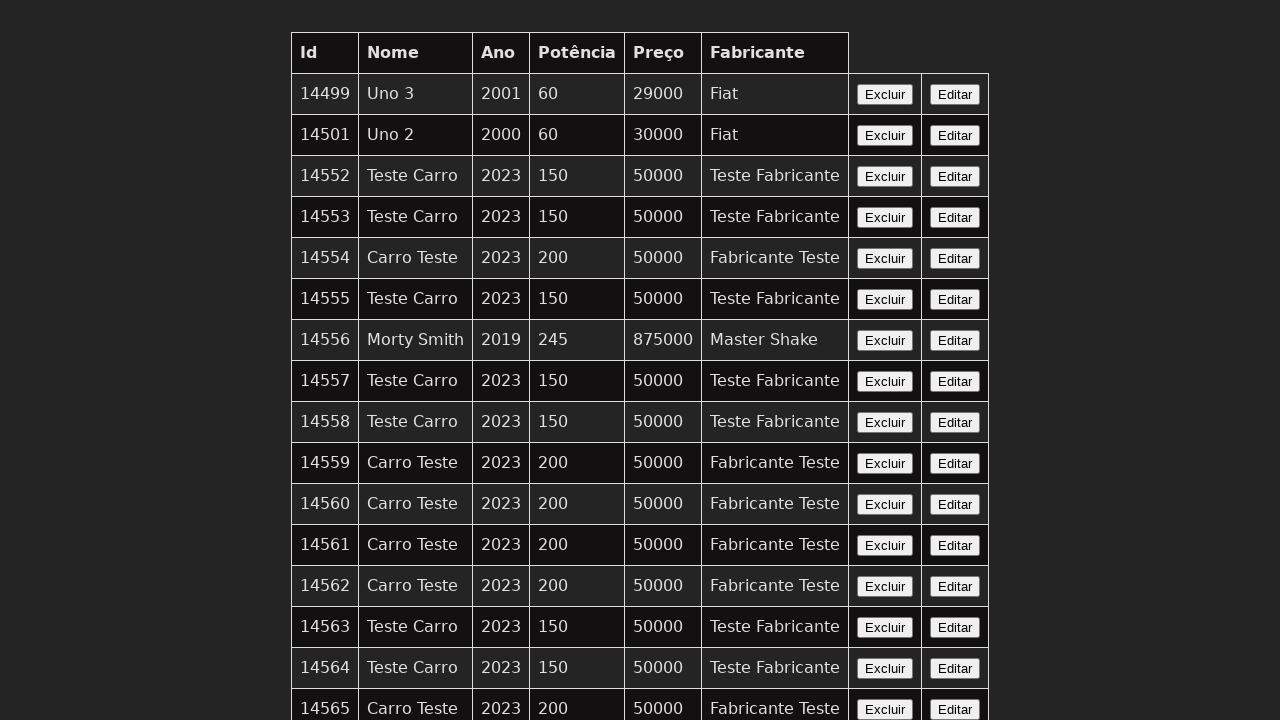

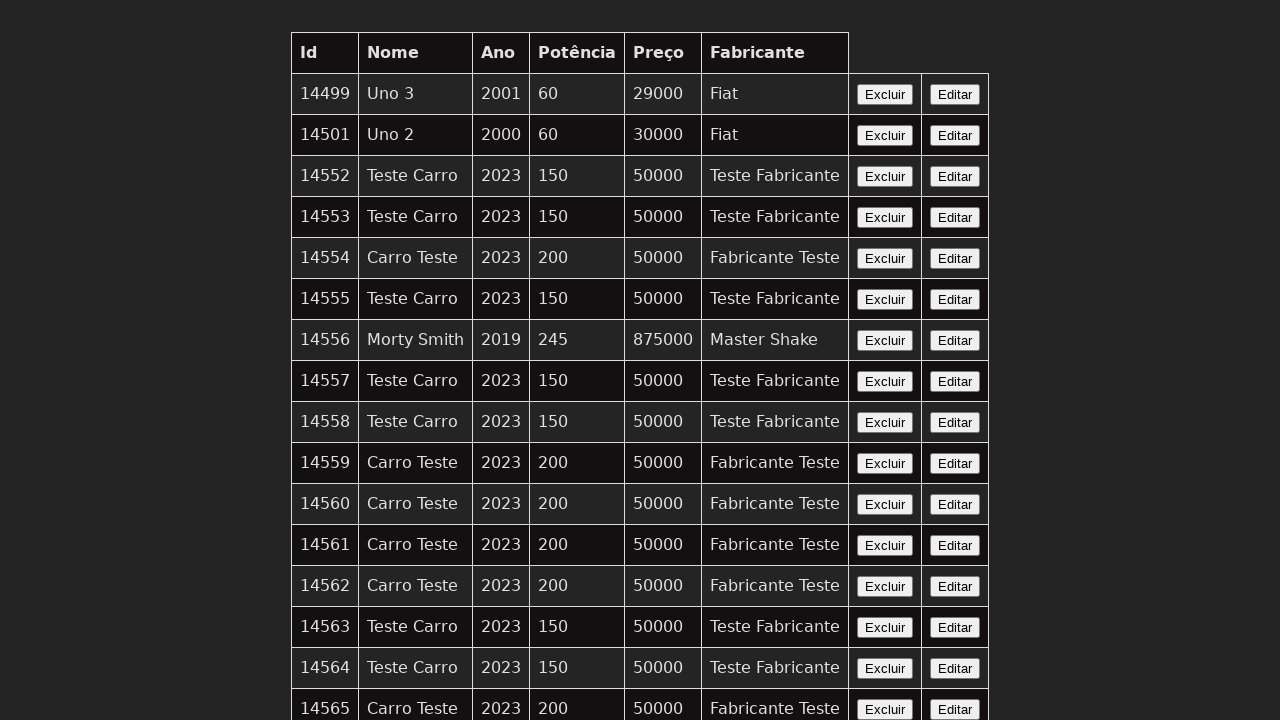